Tests checkbox functionality by verifying initial state, clicking to select, verifying selection, clicking to deselect, and counting total checkboxes on the page

Starting URL: https://rahulshettyacademy.com/AutomationPractice/

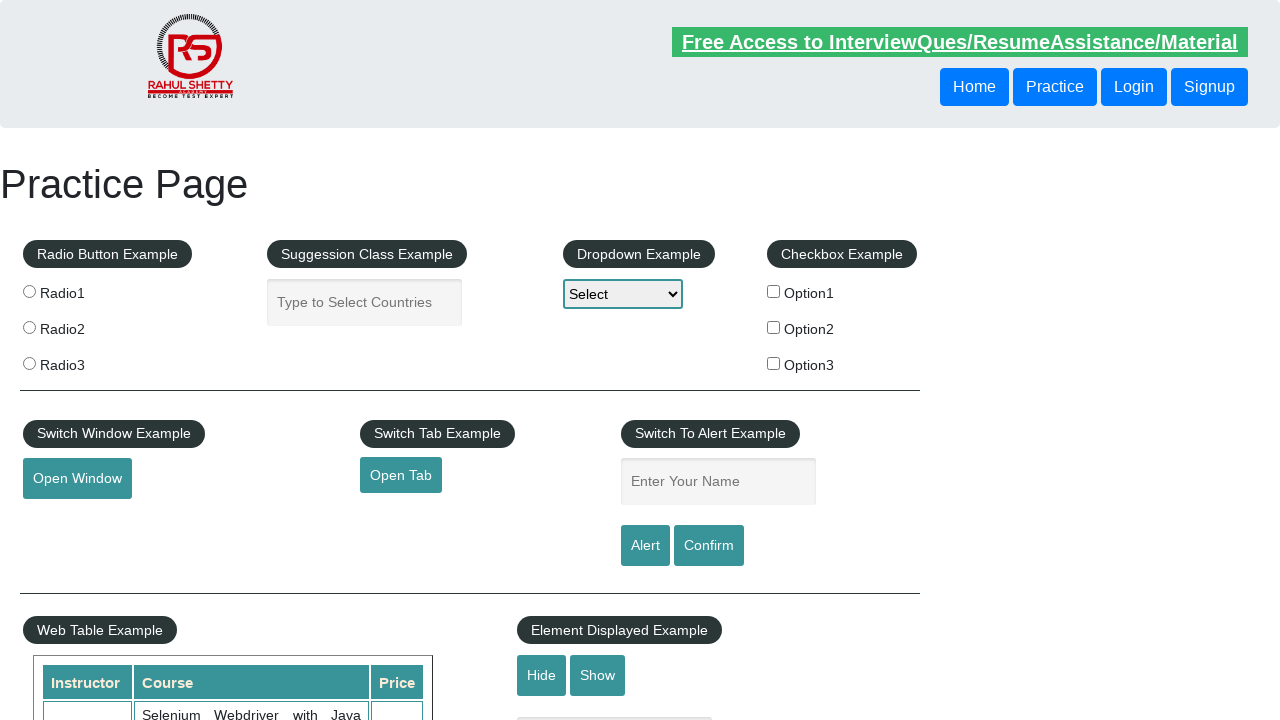

Checked initial state of checkbox - should be unchecked
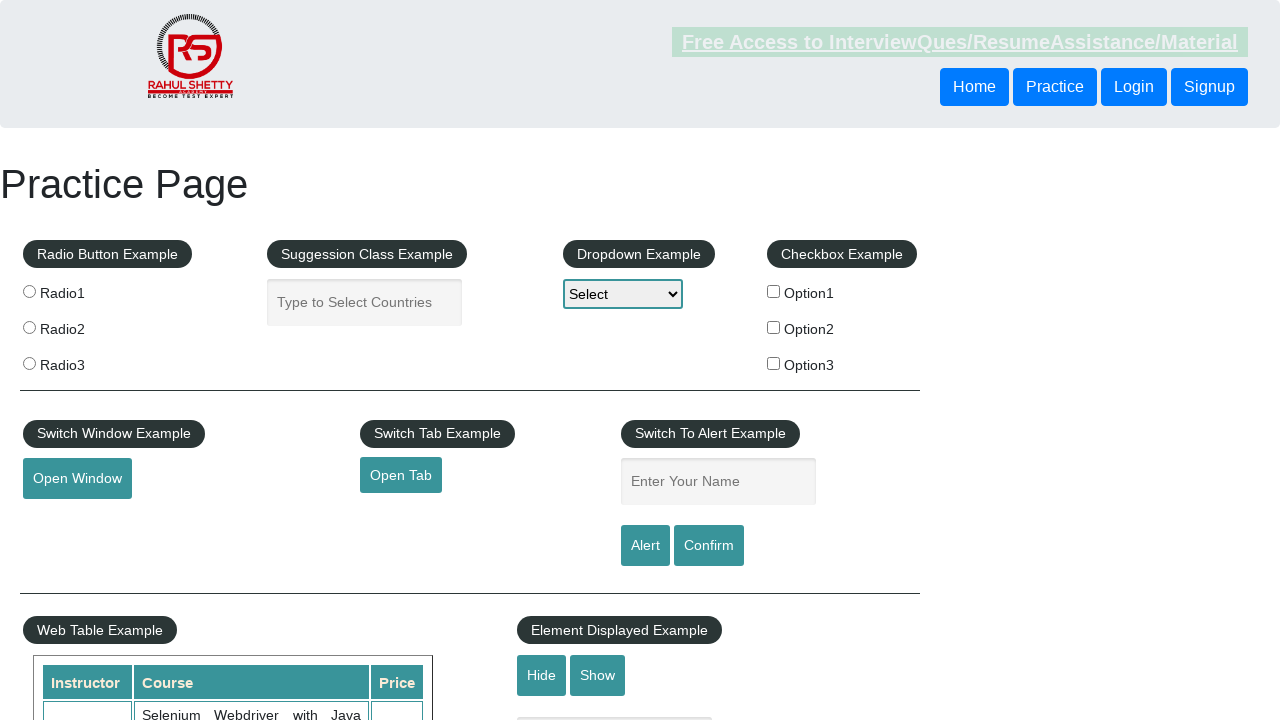

Clicked checkbox to select it at (774, 291) on input[id*='checkBoxOption1']
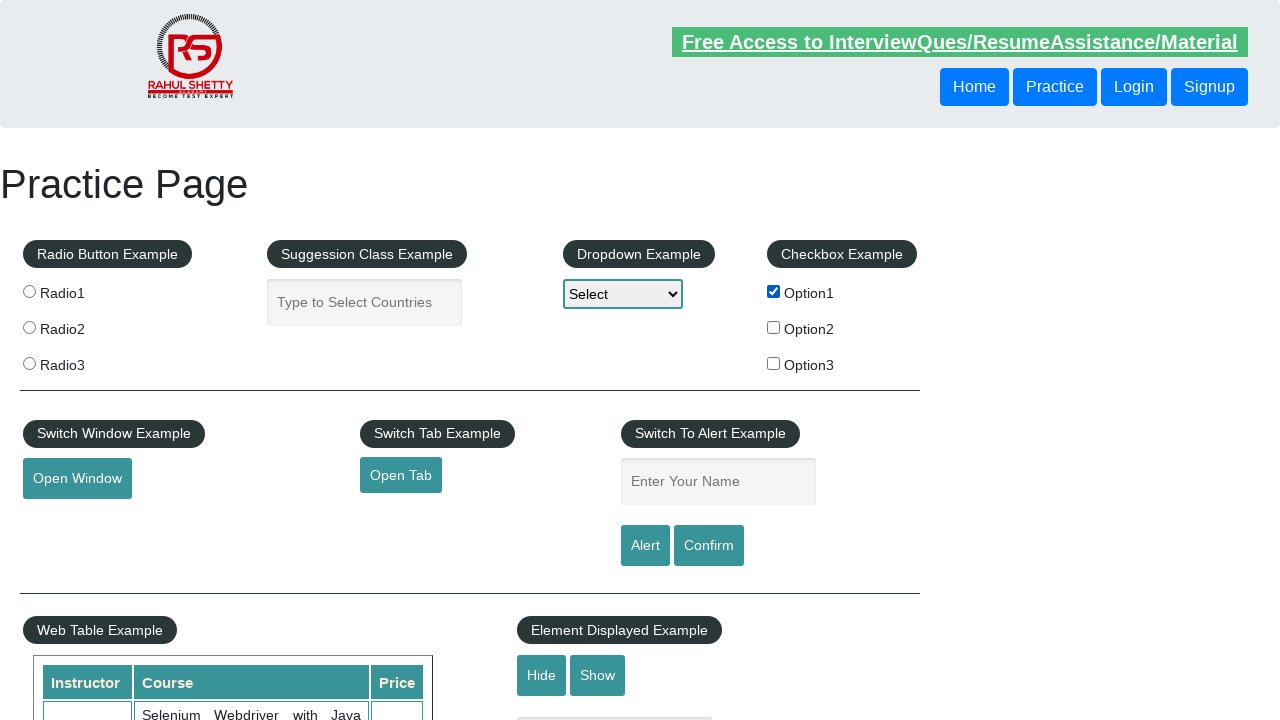

Verified checkbox is selected
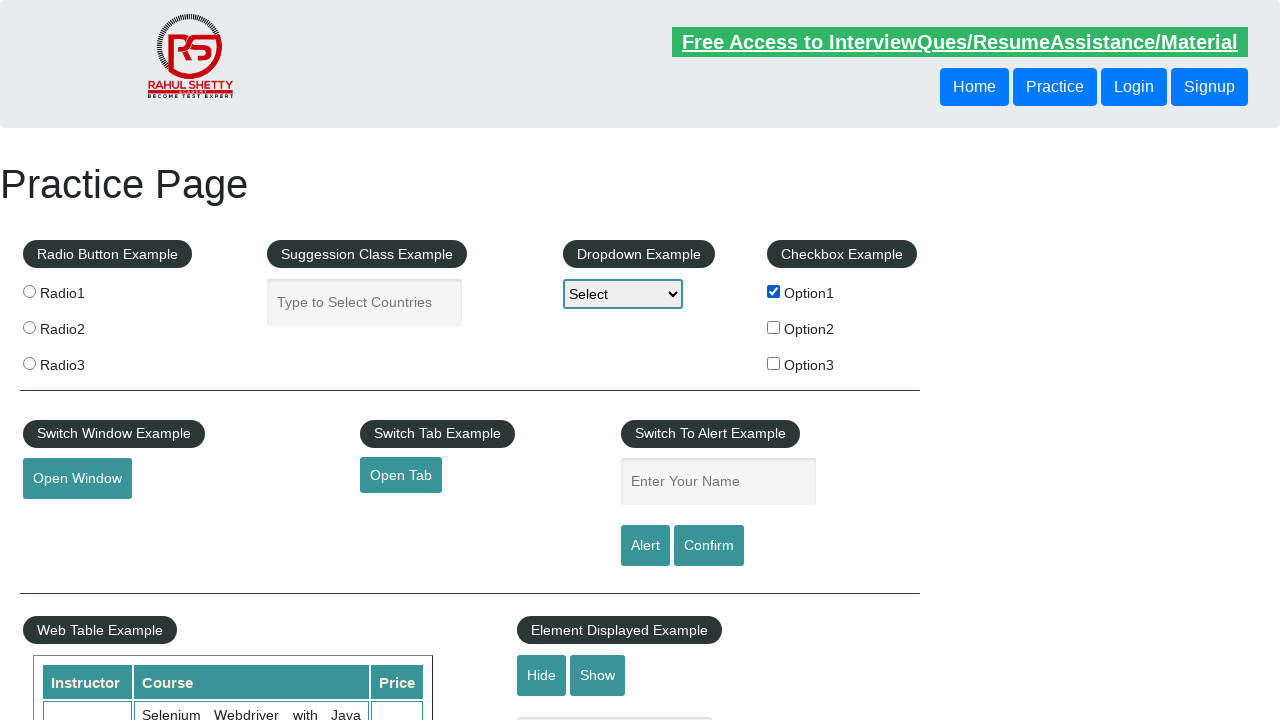

Clicked checkbox to deselect it at (774, 291) on input[id*='checkBoxOption1']
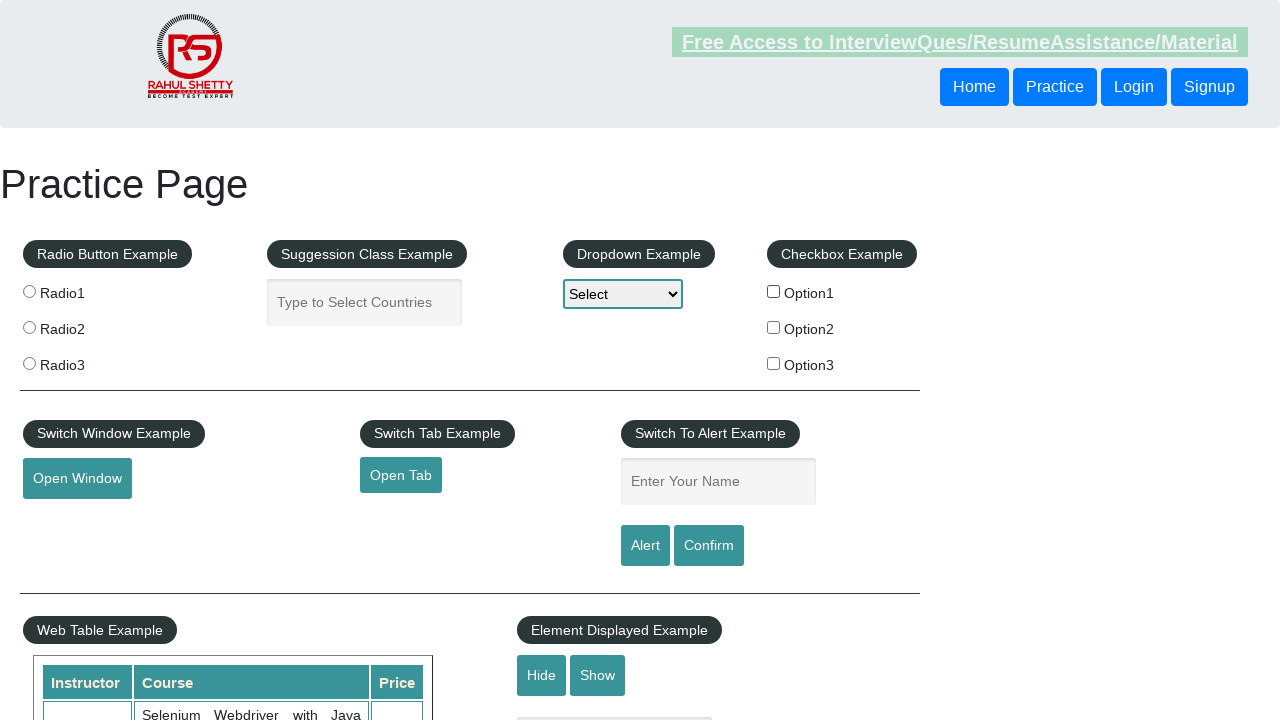

Verified checkbox is deselected
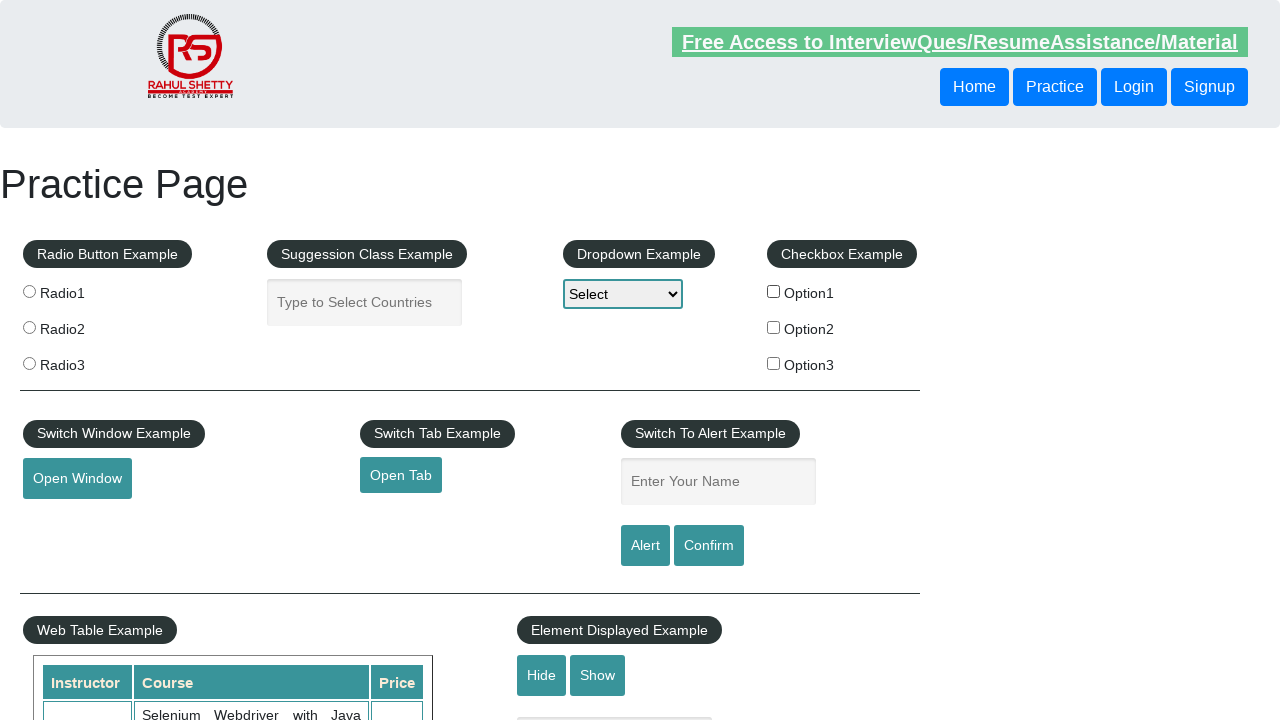

Counted total checkboxes on page - found 3
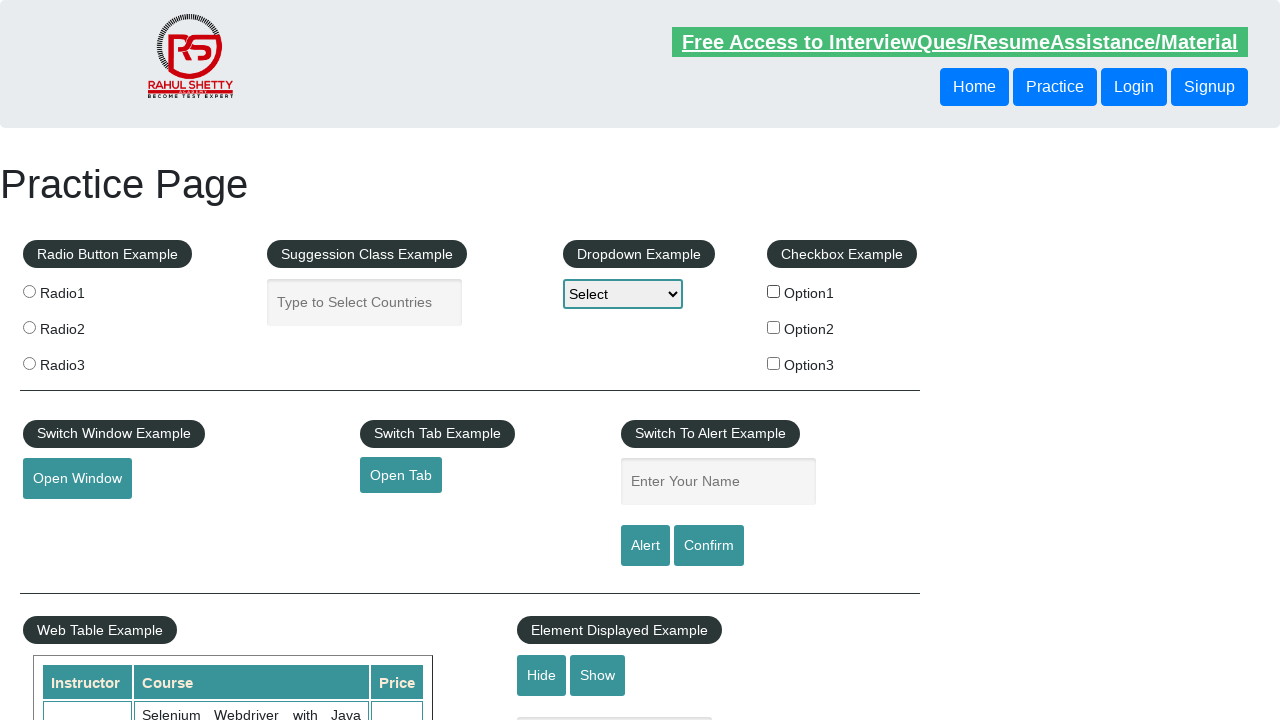

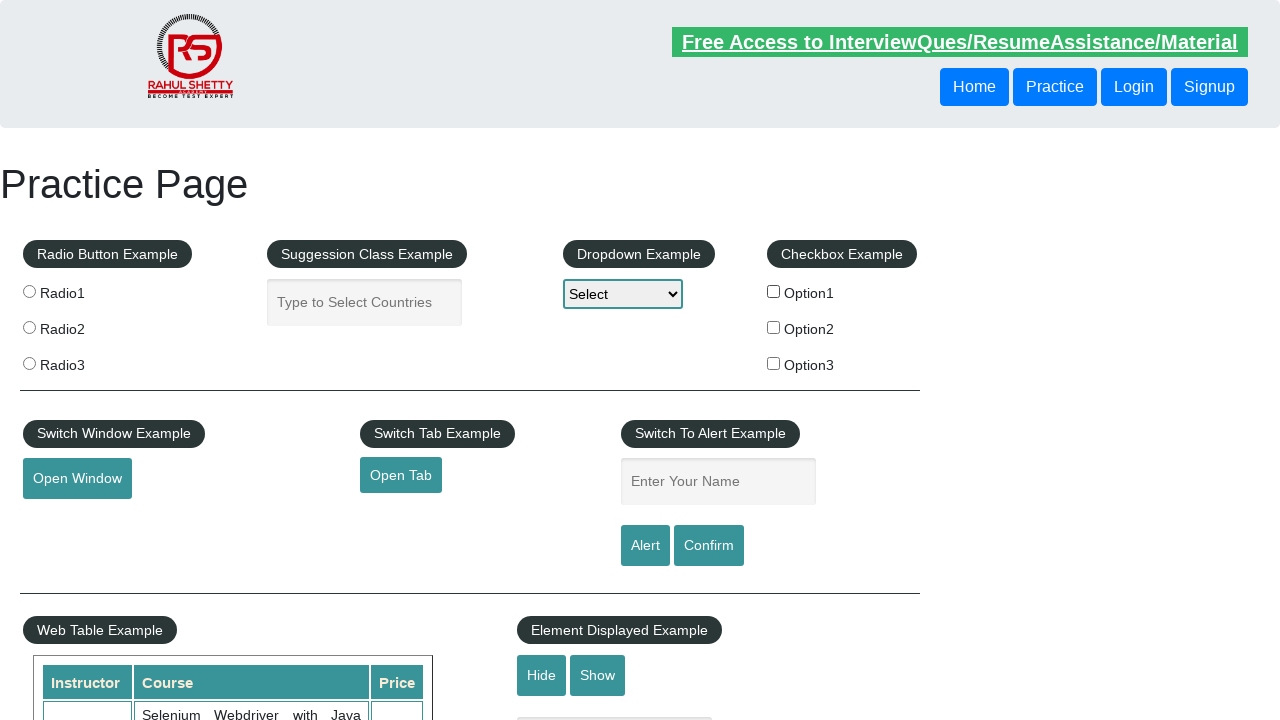